Navigates to the Calley Teams Features page and loads it at a specific desktop resolution (1366x768)

Starting URL: https://www.getcalley.com/calley-teams-features/

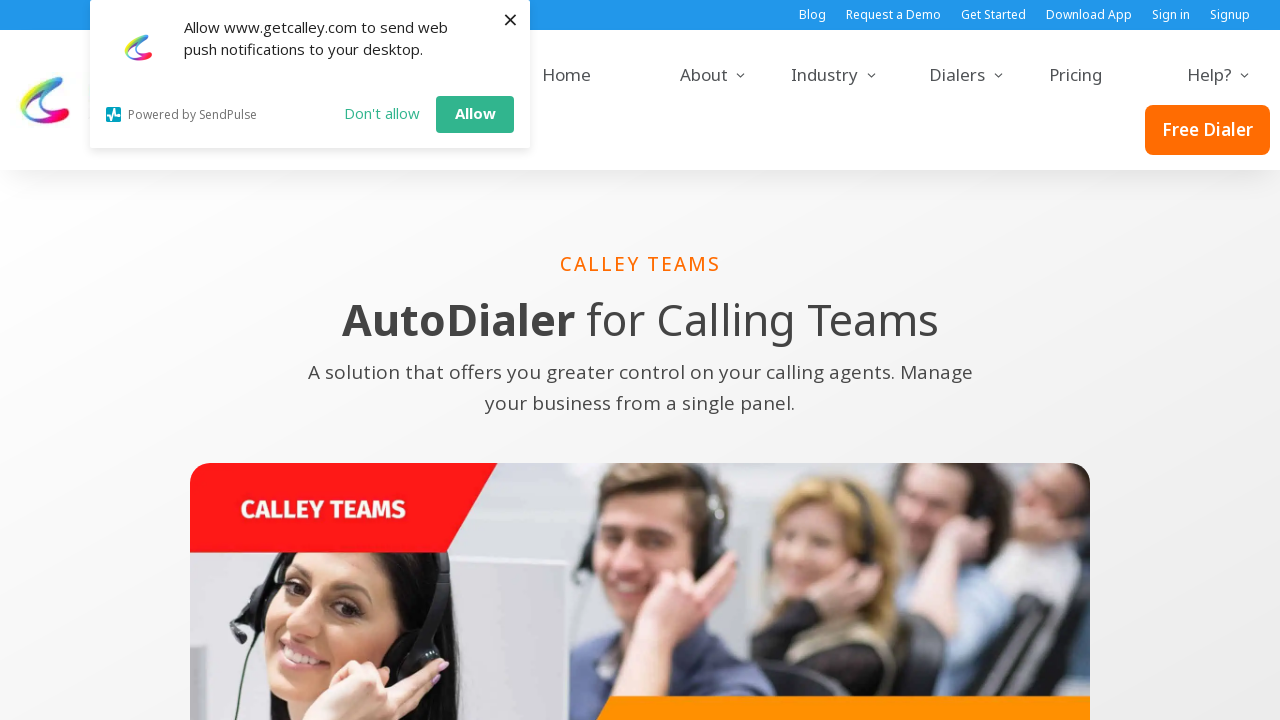

Set viewport to desktop resolution 1366x768
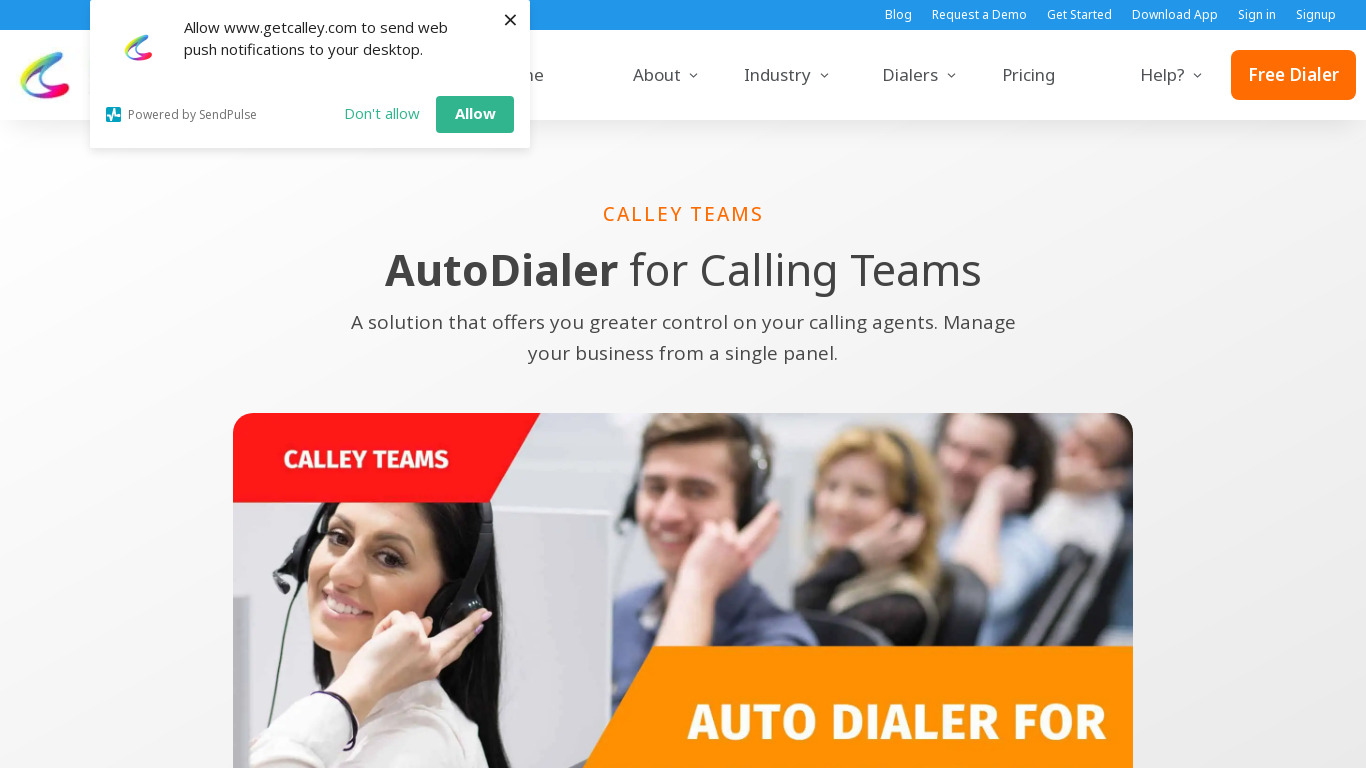

Calley Teams Features page fully loaded
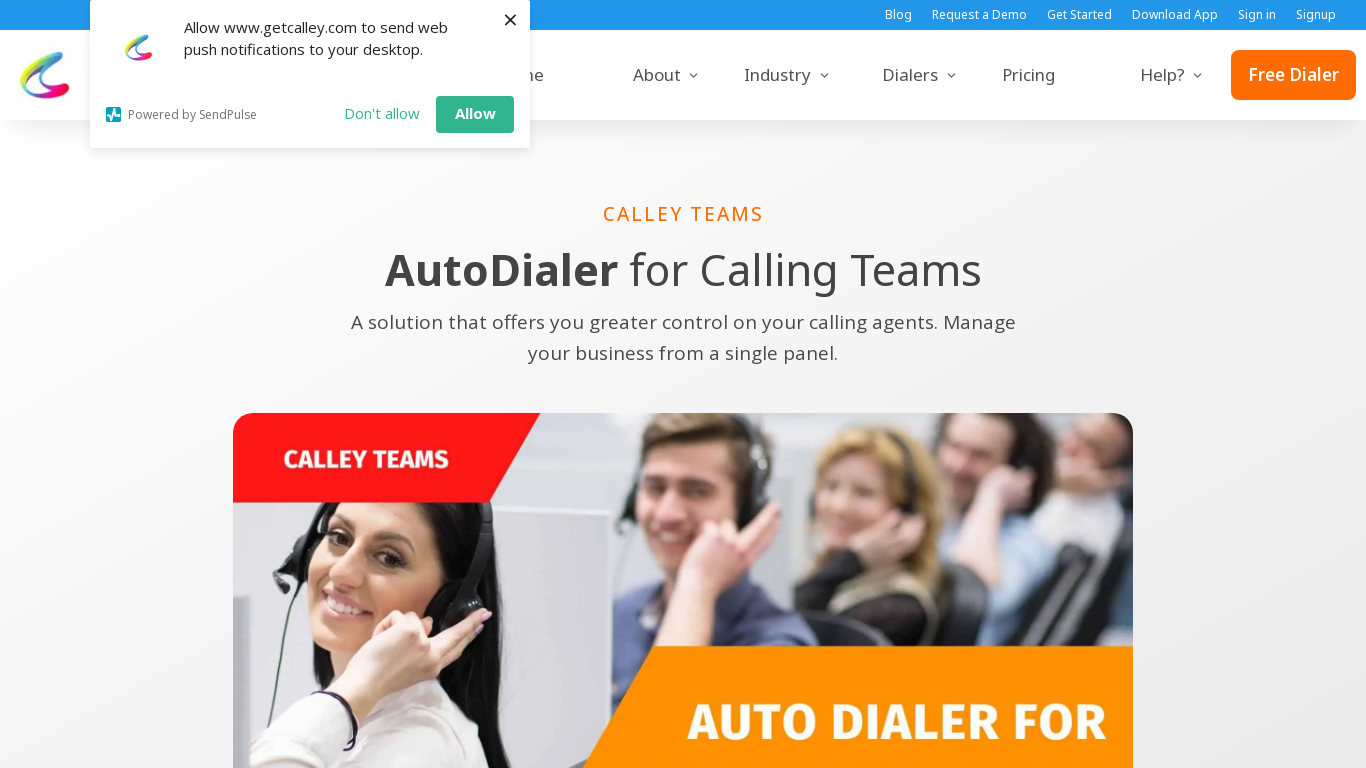

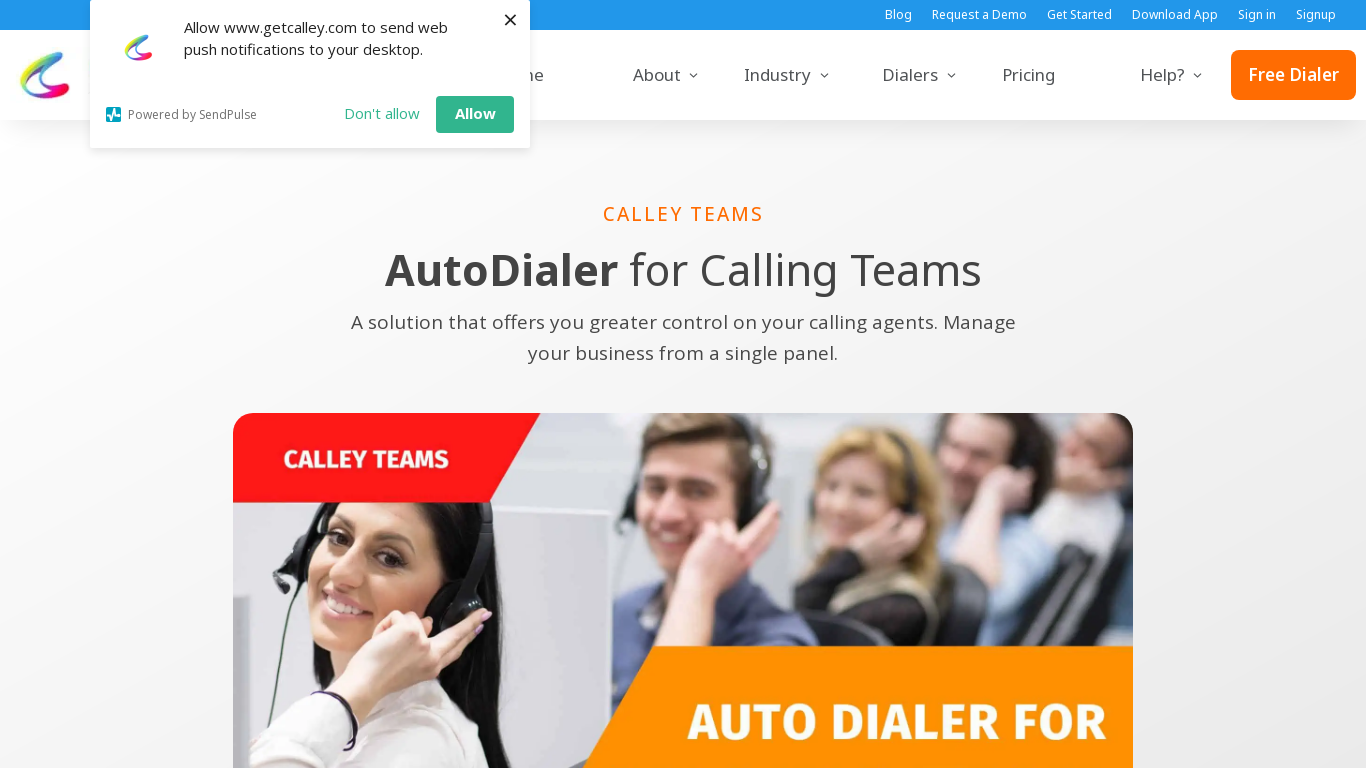